Navigates to a tutorial page and scrolls to the "Tech News" heading element using JavaScript scroll into view functionality

Starting URL: https://www.hyrtutorials.com/p/add-padding-to-containers.html

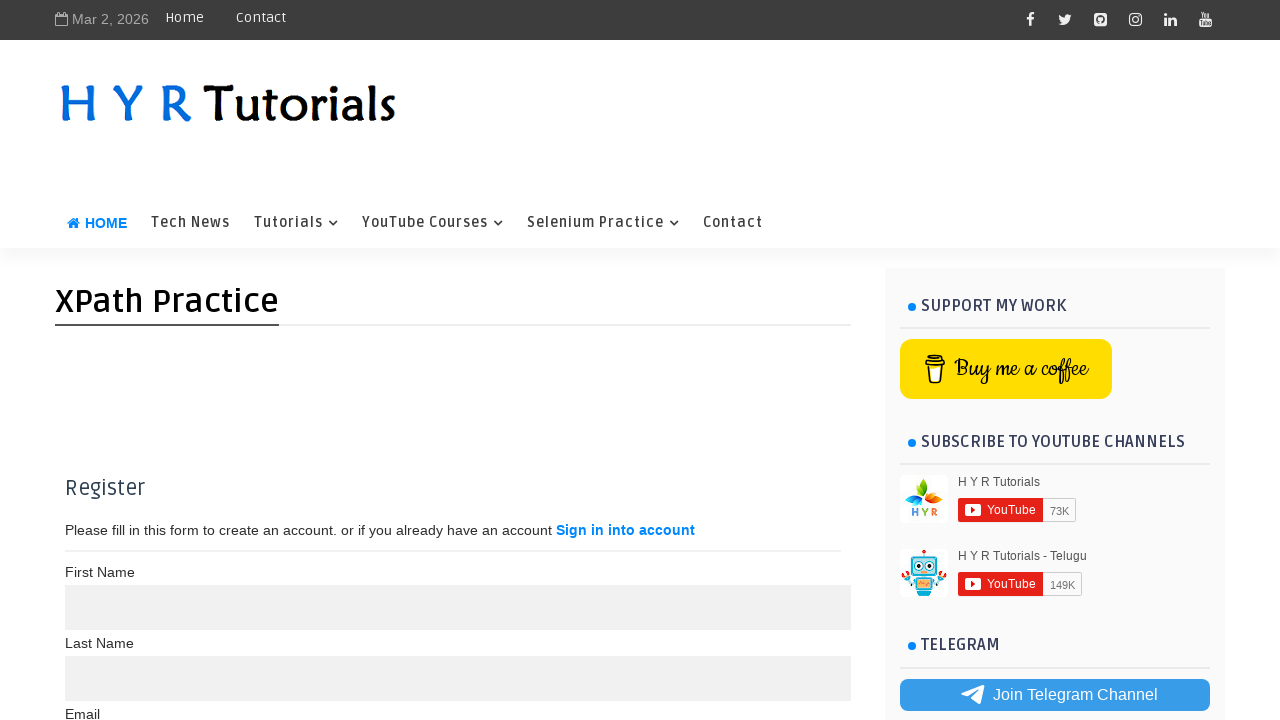

Waited for Tech News heading element to be present
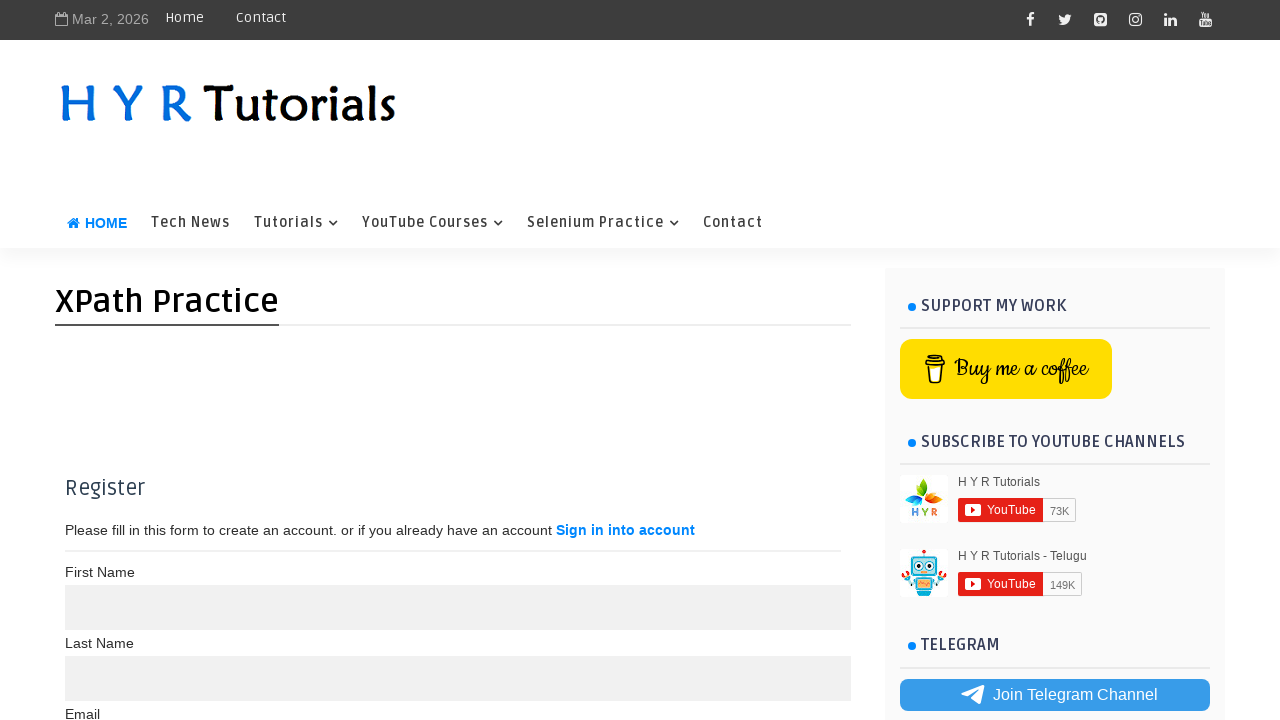

Scrolled Tech News heading element into view using JavaScript
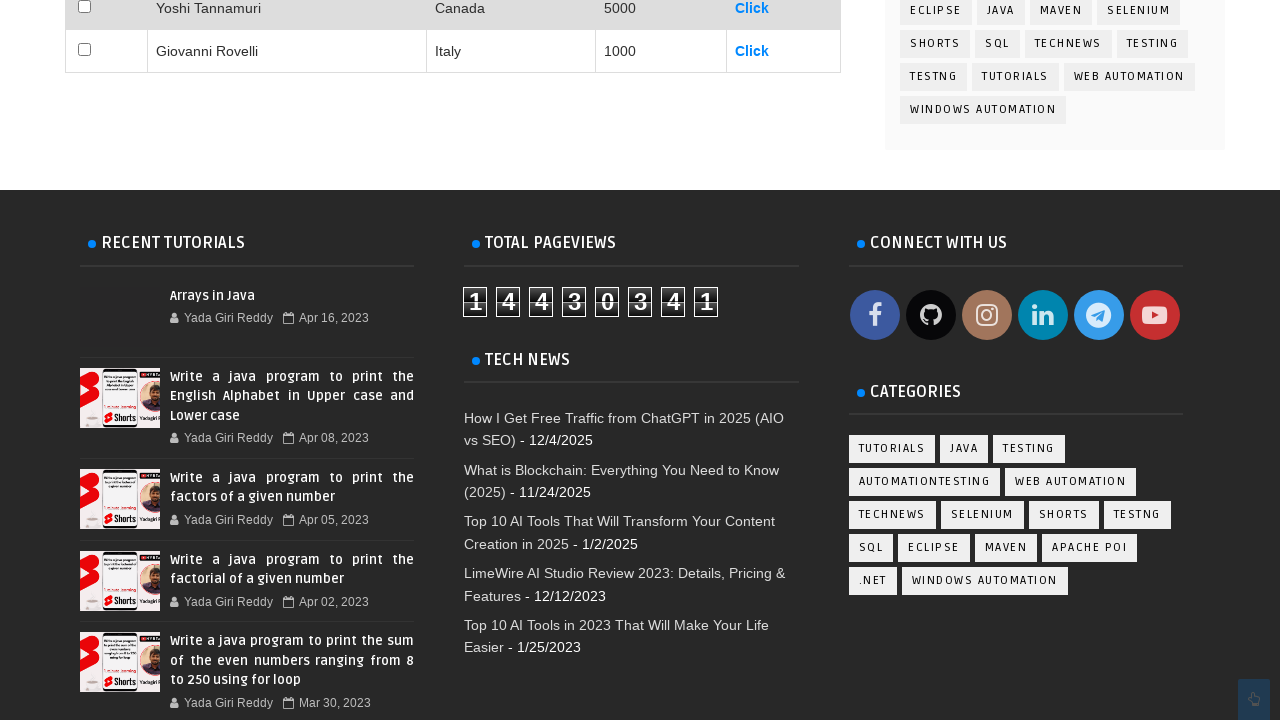

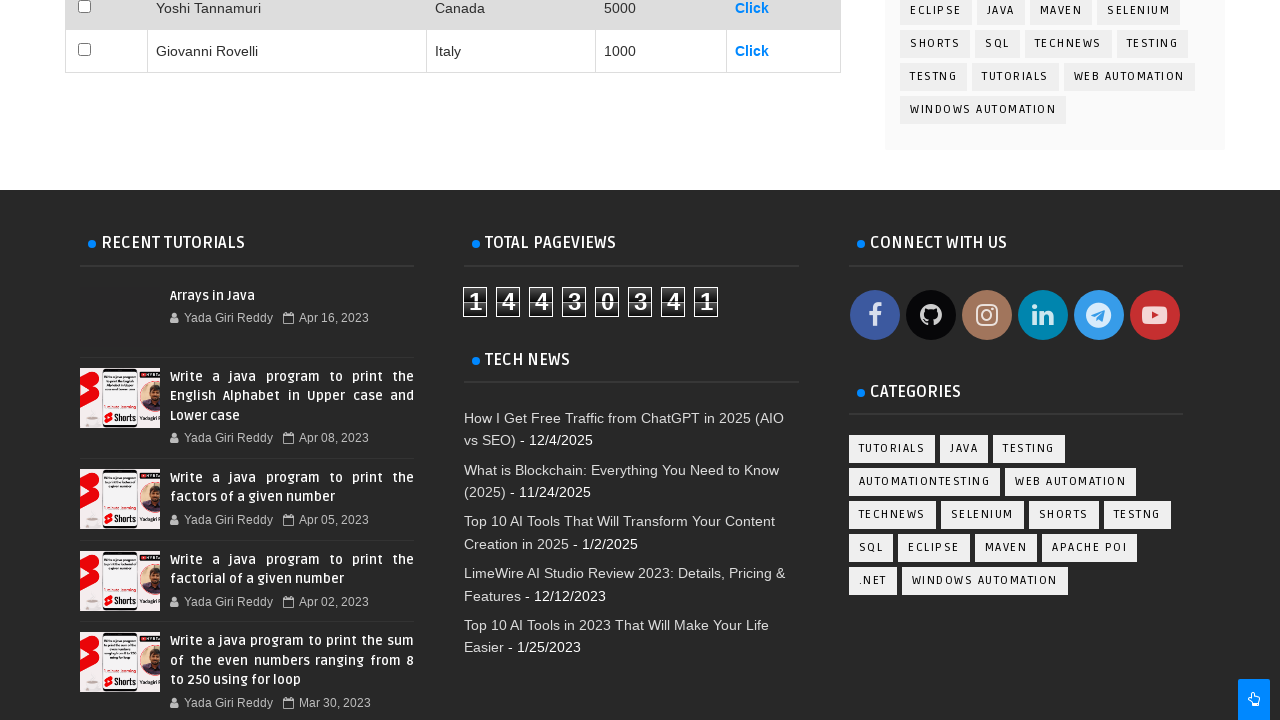